Tests invisibility of elements both in DOM and not in DOM, then clicks start and verifies "Hello World!" appears

Starting URL: http://the-internet.herokuapp.com/dynamic_loading/2

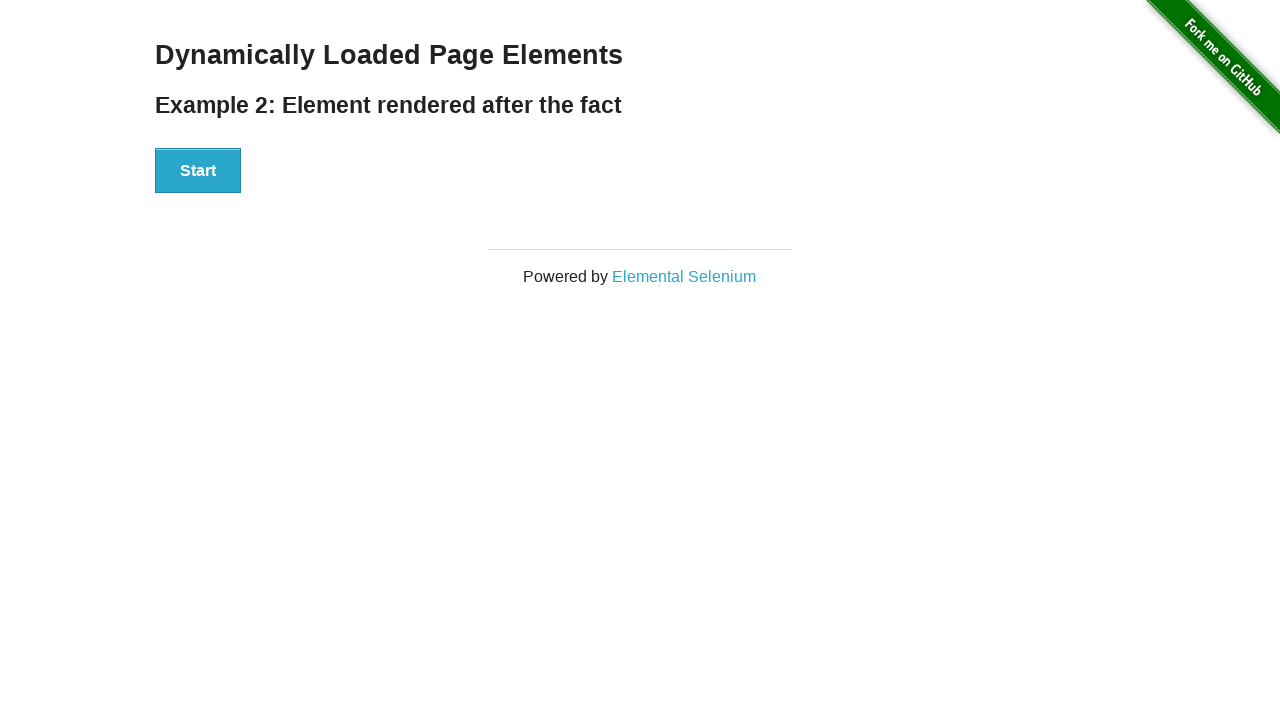

Clicked Start button to initiate dynamic loading at (198, 171) on xpath=//button[text()='Start']
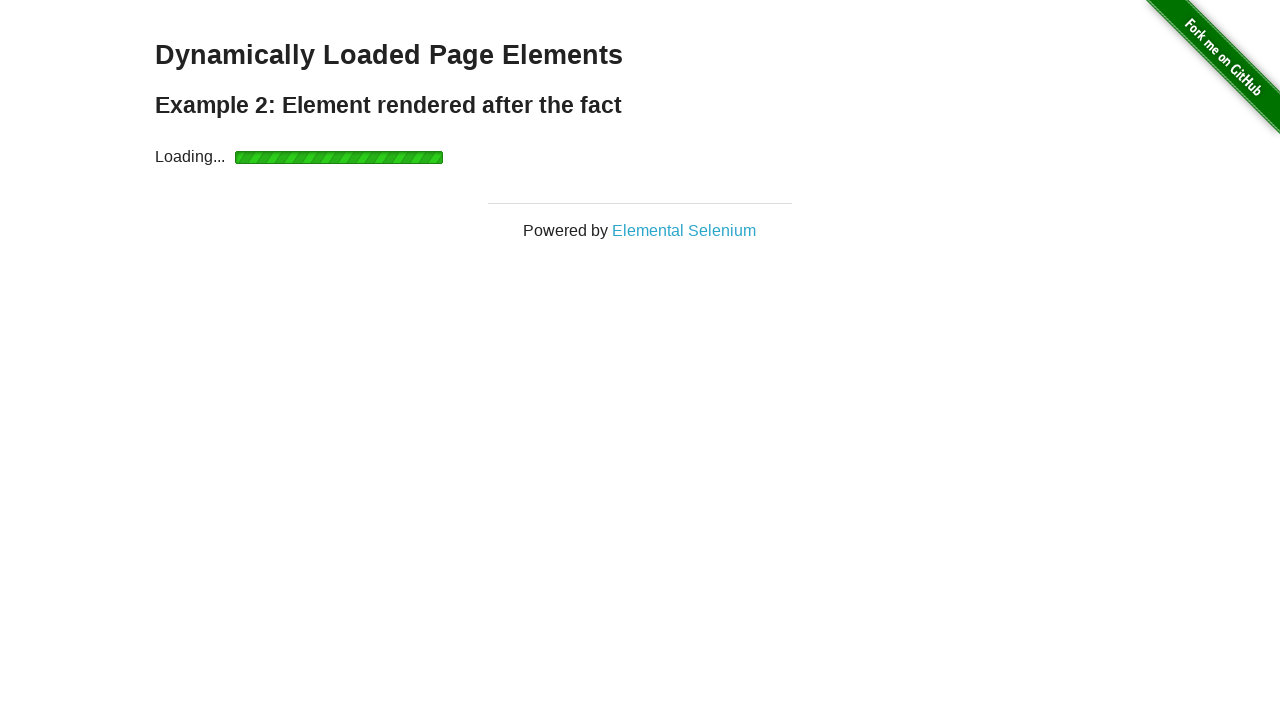

Verified 'Hello World!' text is visible
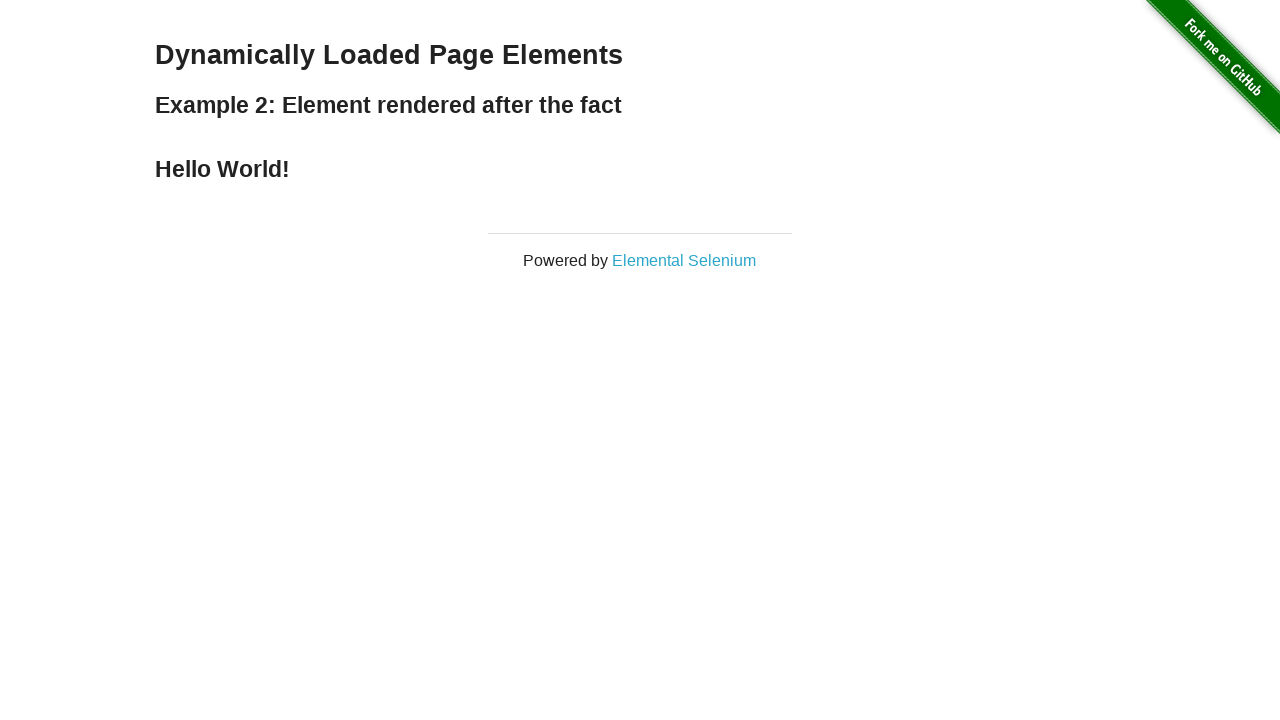

Verified loading indicator is hidden
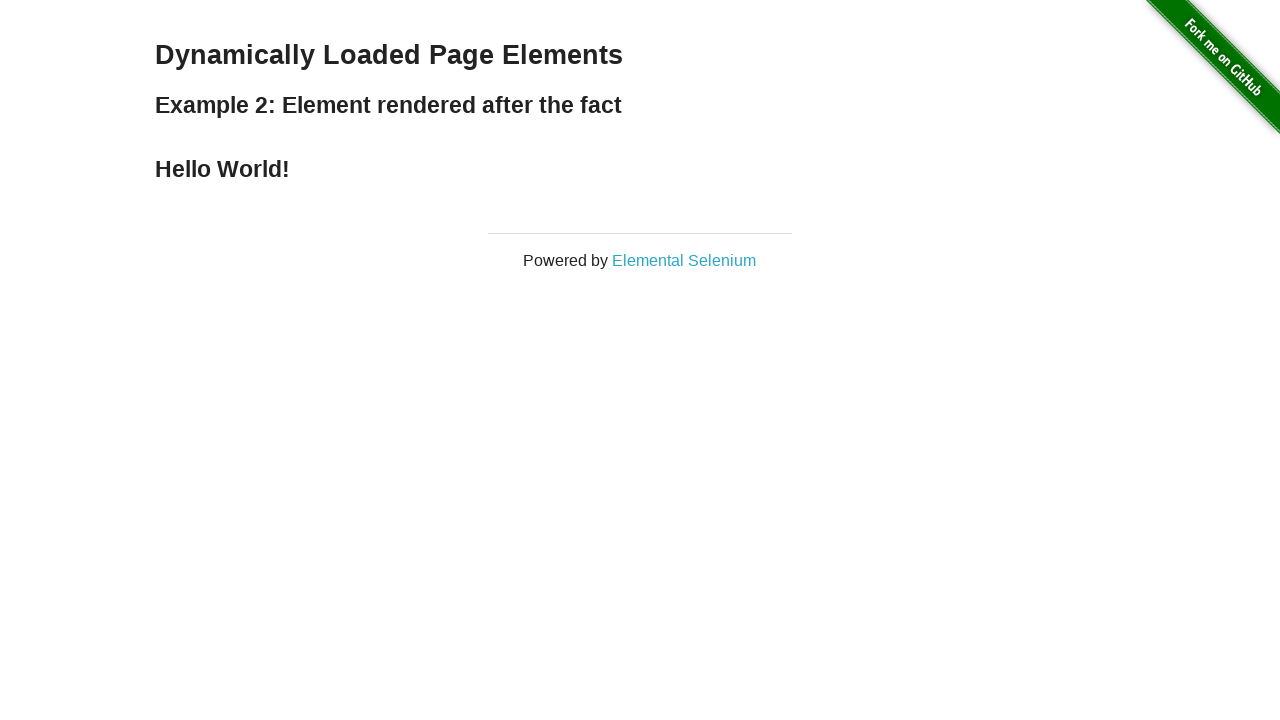

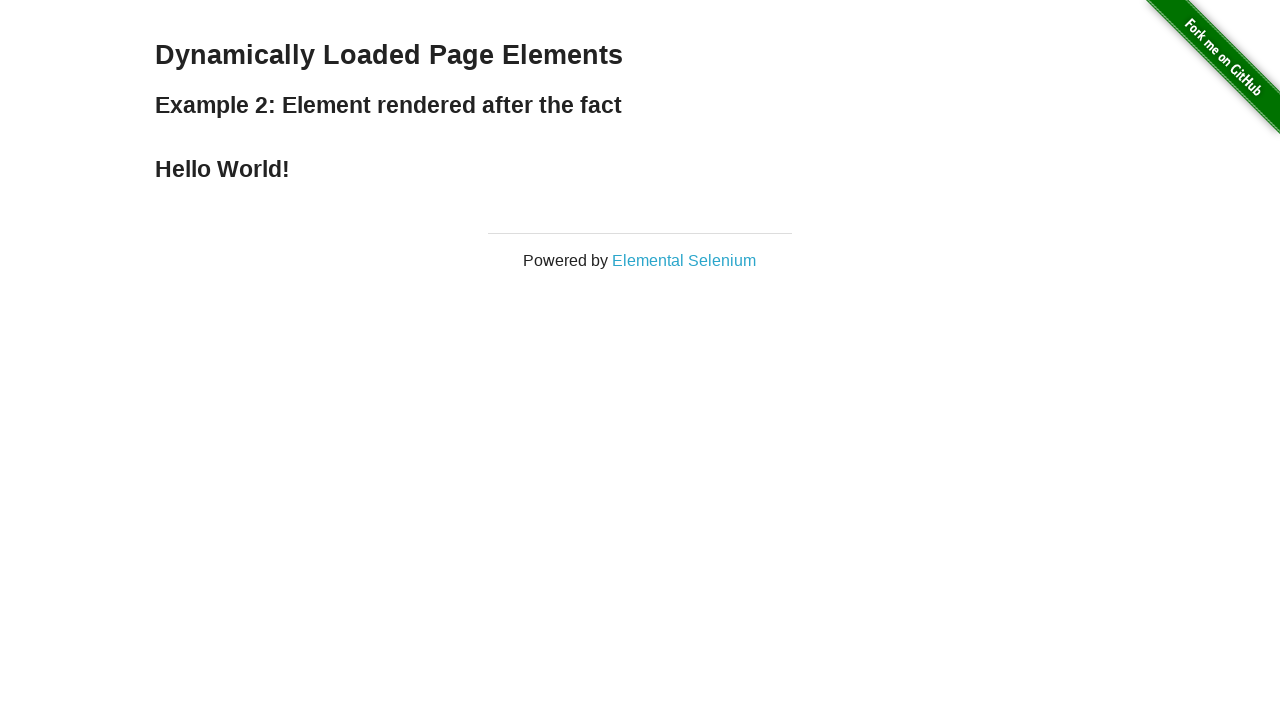